Tests multi-select dropdown functionality by selecting options using visible text, index, and value methods, then deselecting an option by index.

Starting URL: https://v1.training-support.net/selenium/selects

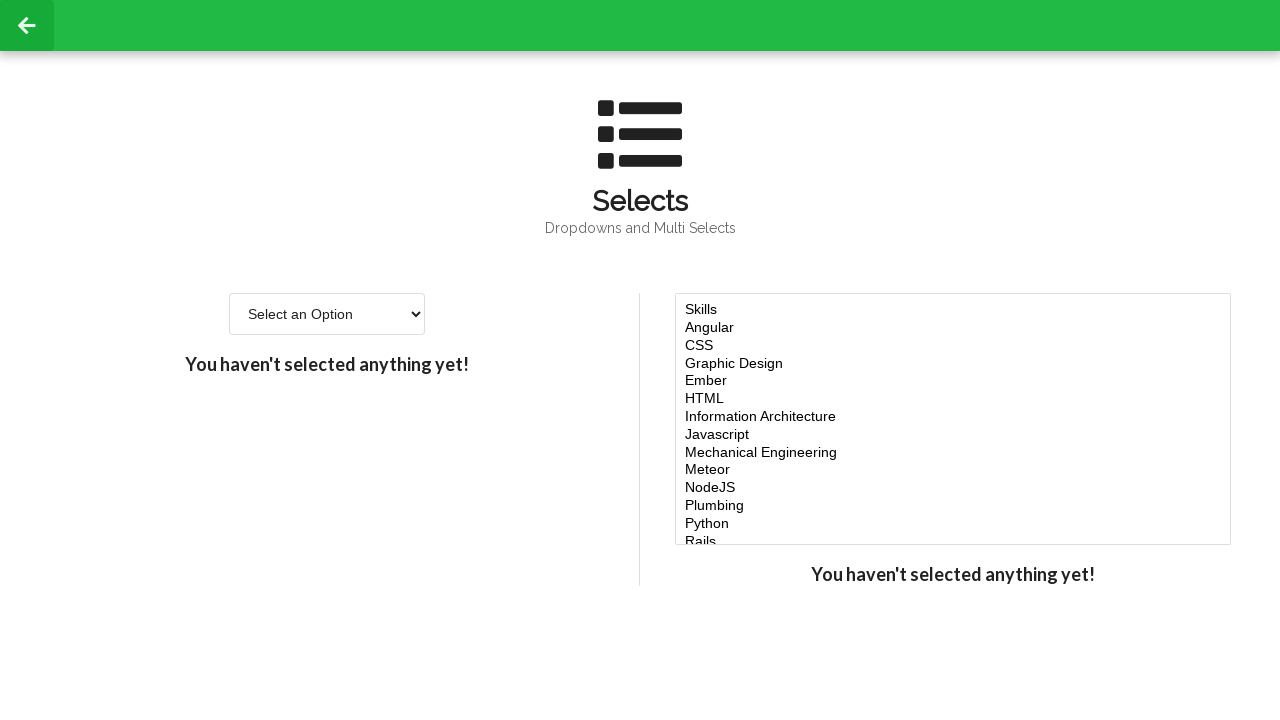

Navigated to multi-select dropdown test page
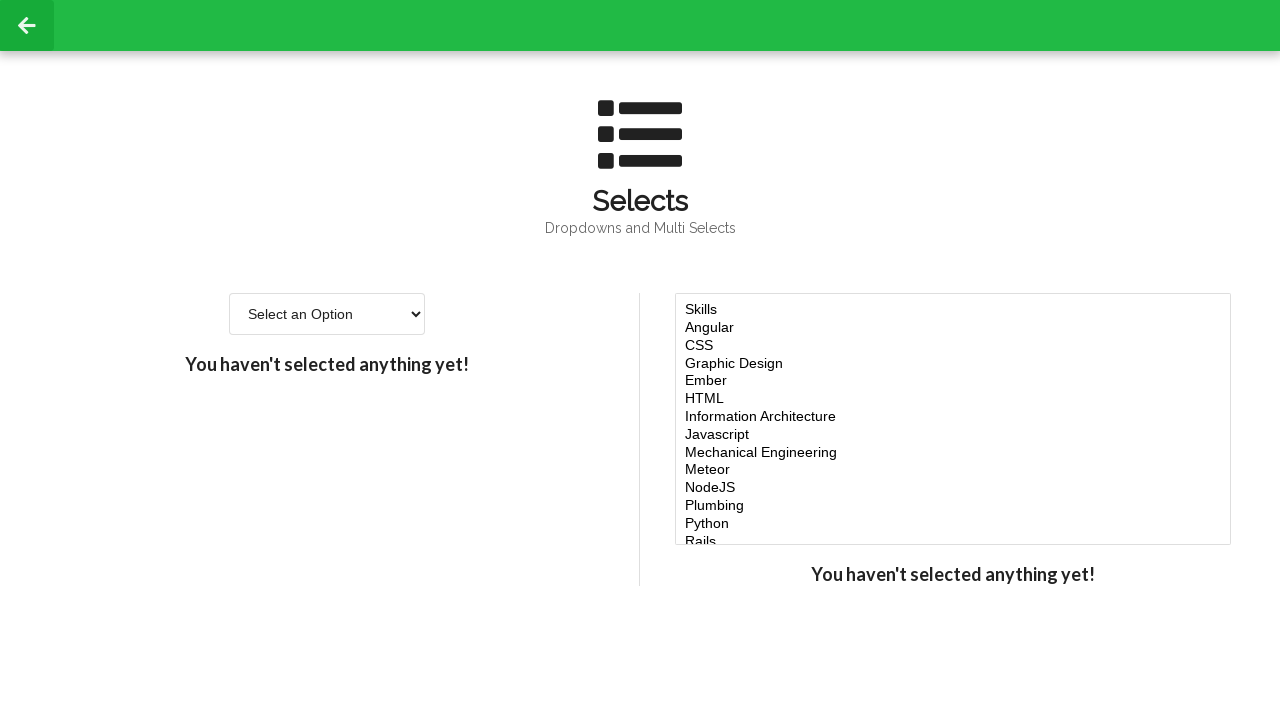

Selected 'Javascript' option using visible text on #multi-select
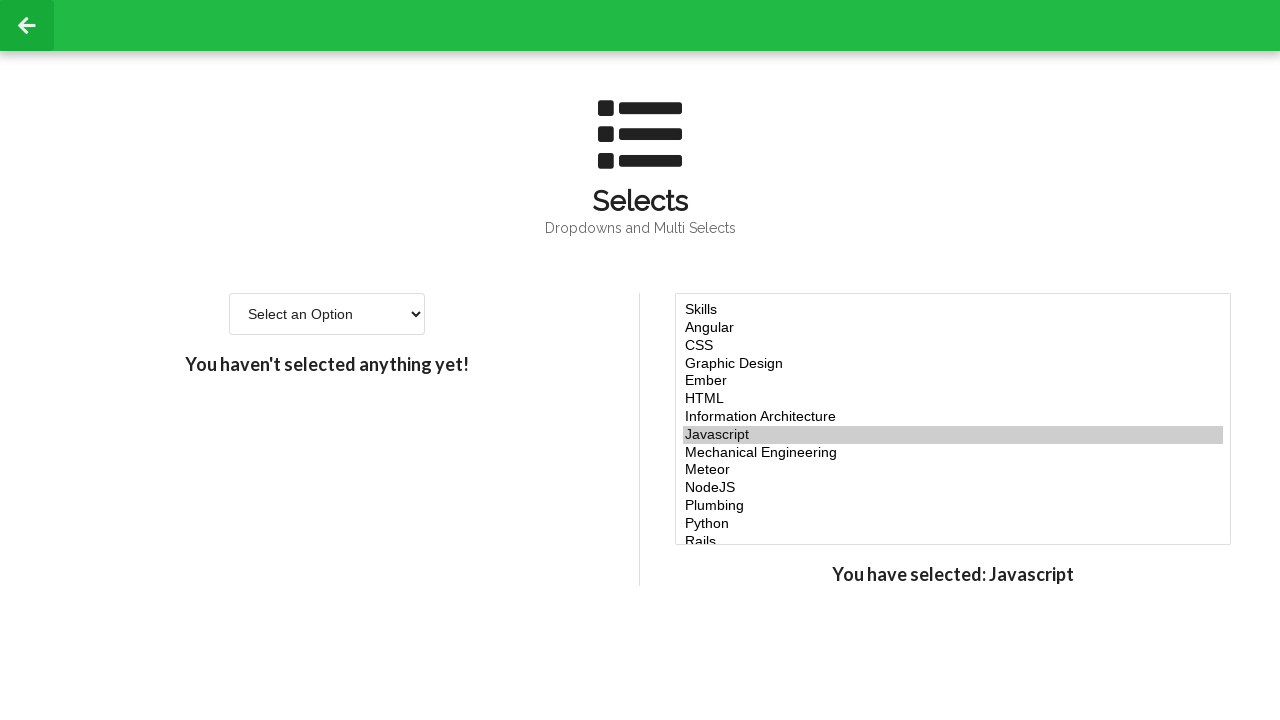

Selected 5th and 6th options by index (4 and 5) on #multi-select
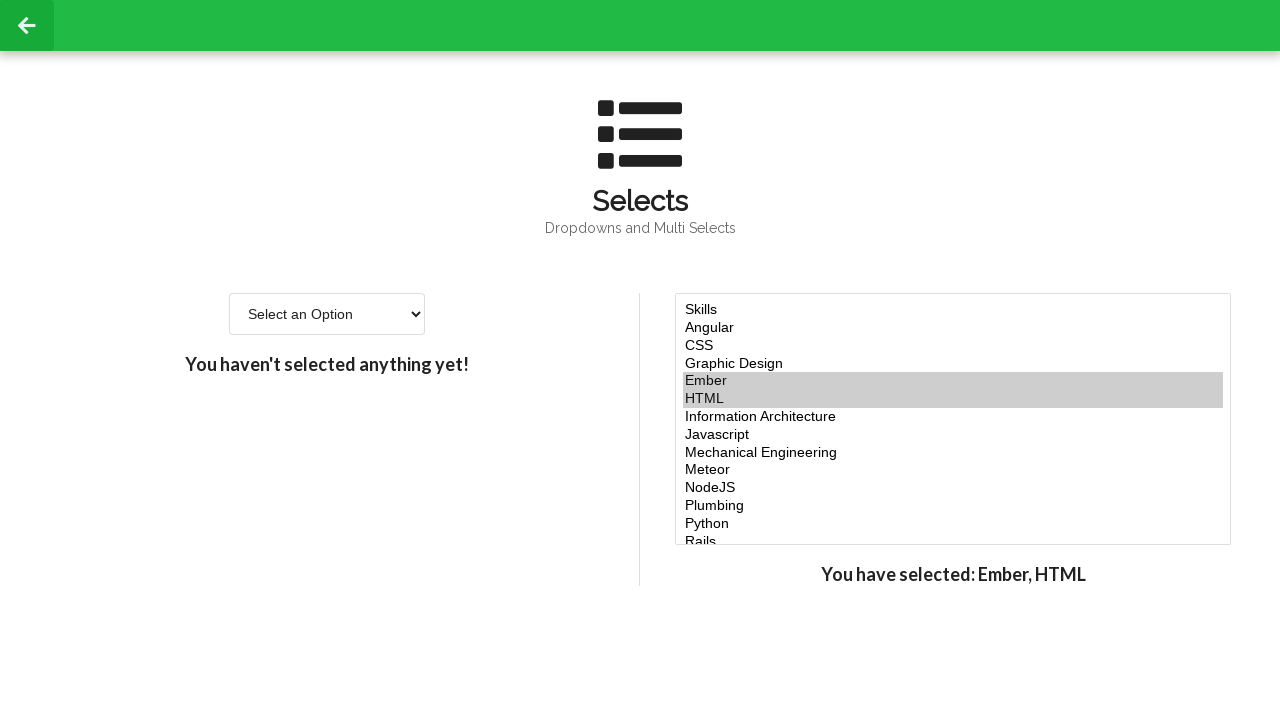

Selected 'NodeJS' option using value 'node' on #multi-select
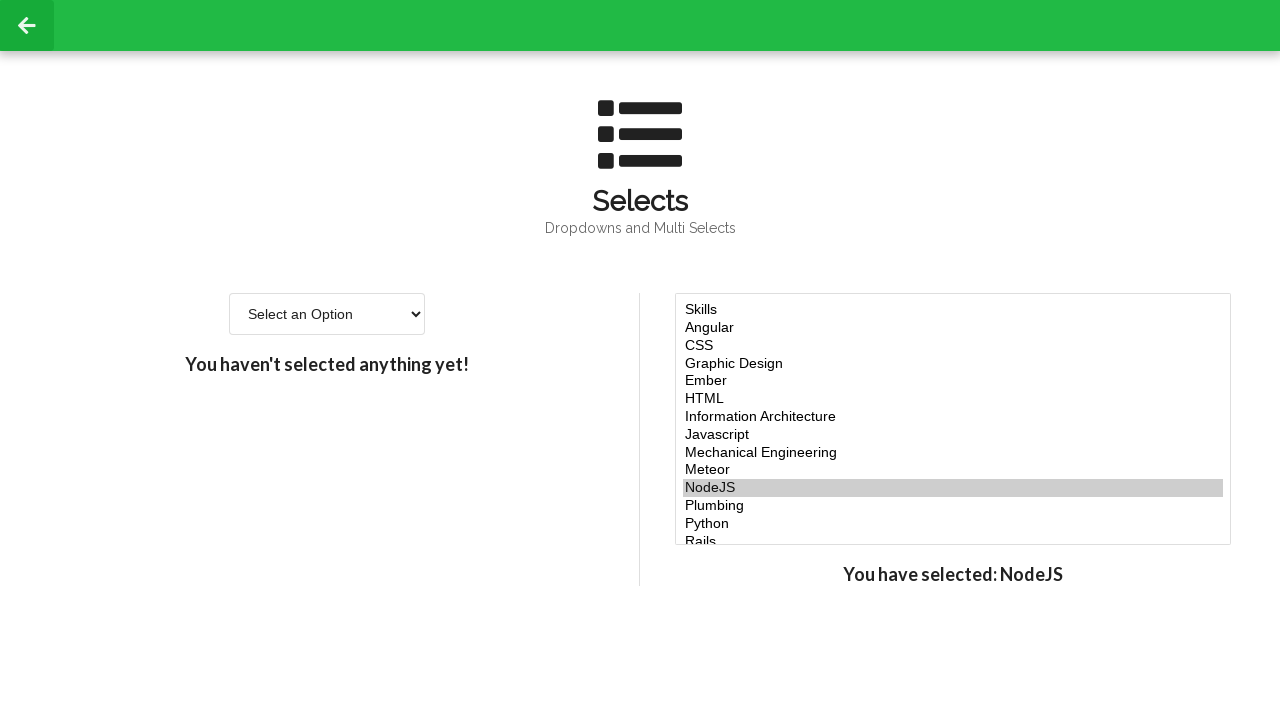

Deselected 'Javascript' option at index 7 using JavaScript evaluation
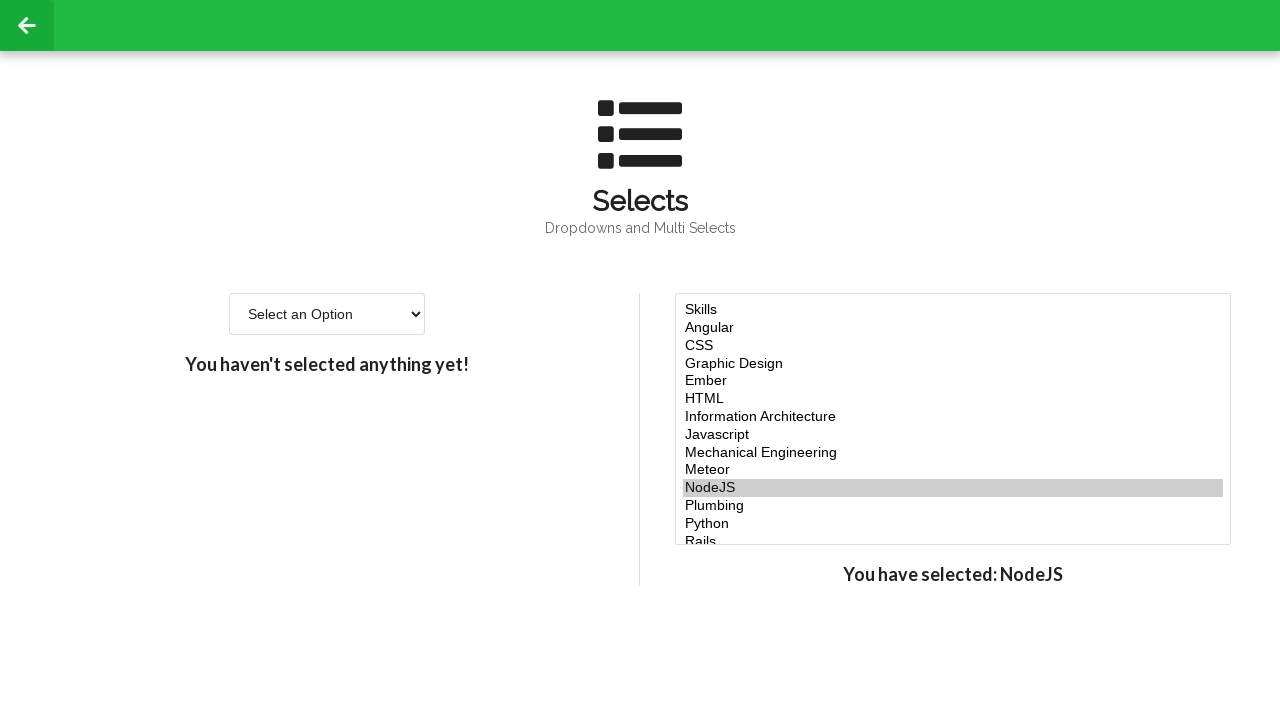

Multi-select dropdown element confirmed to be visible
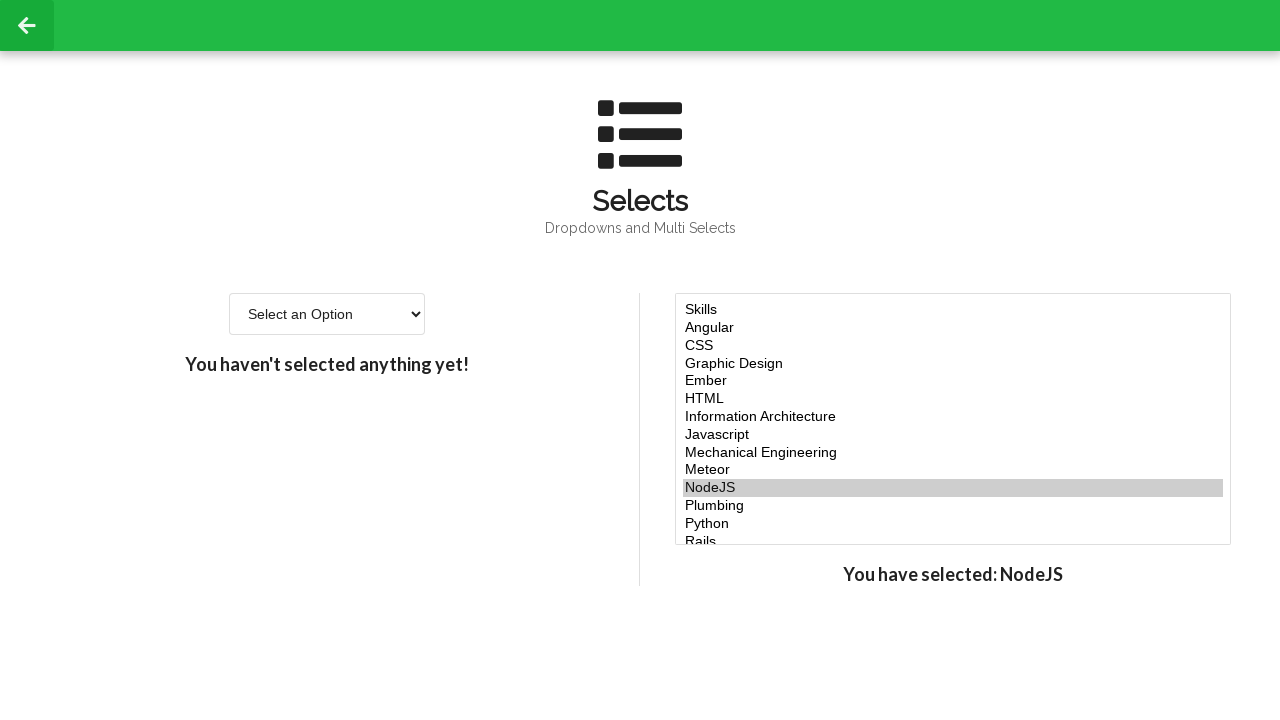

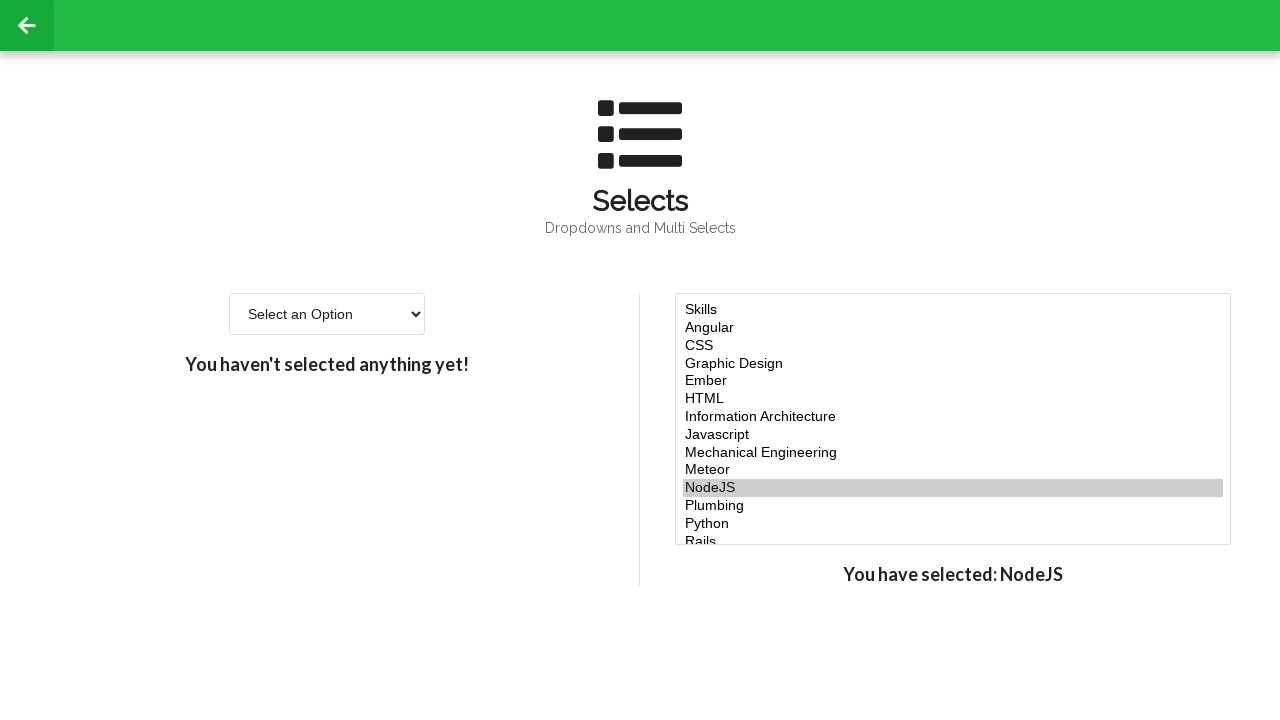